Tests the flight search functionality on airtiketa.com by selecting one-way trip, choosing departure and arrival airports, setting a departure date, and submitting the search form to view flight results.

Starting URL: https://www.airtiketa.com

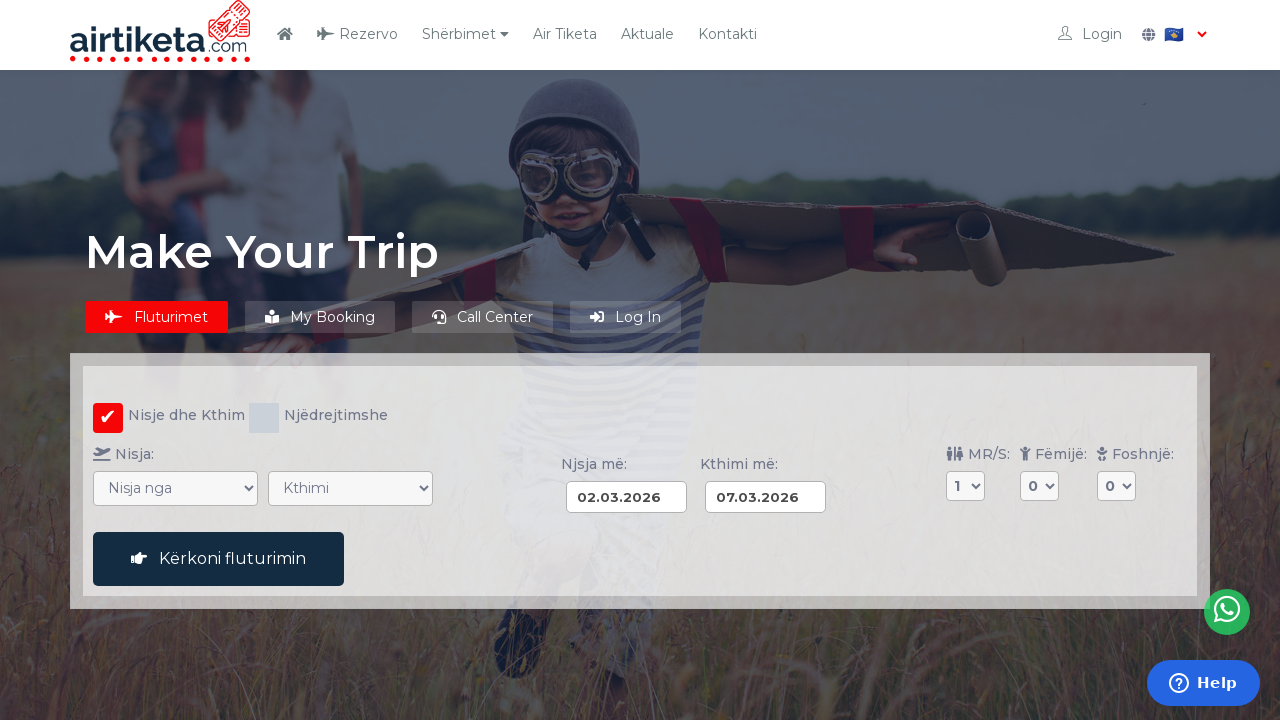

Clicked 'One-way' radio button to select one-way trip option at (264, 418) on input[value="ow"]
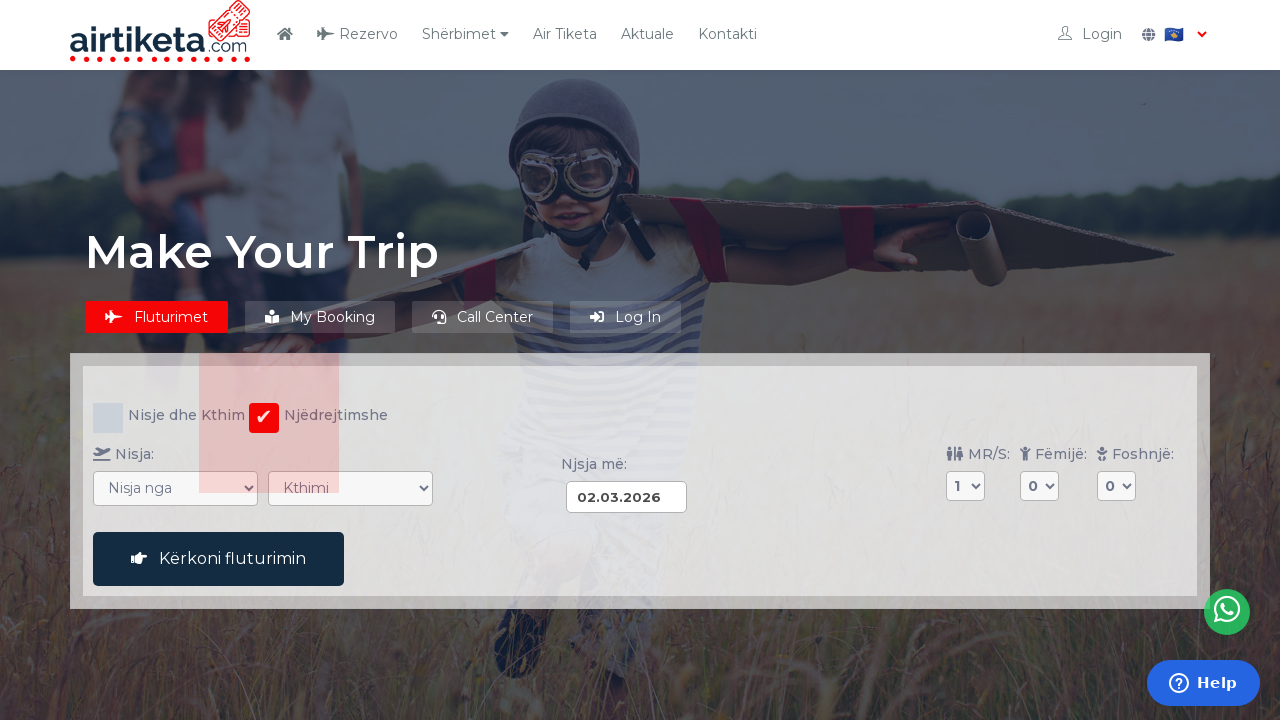

Selected departure airport Pristina (PRN) on select[name="VON"]
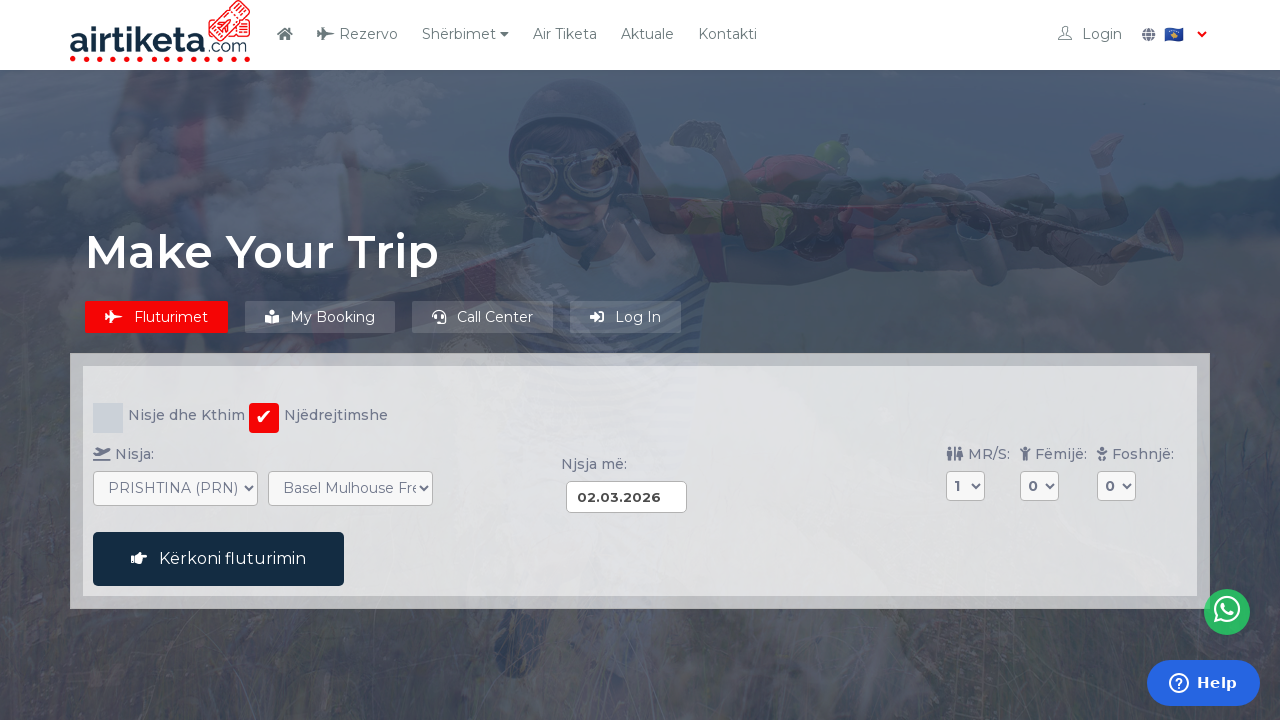

Selected arrival airport Munich (MUC) on select[name="NACH"]
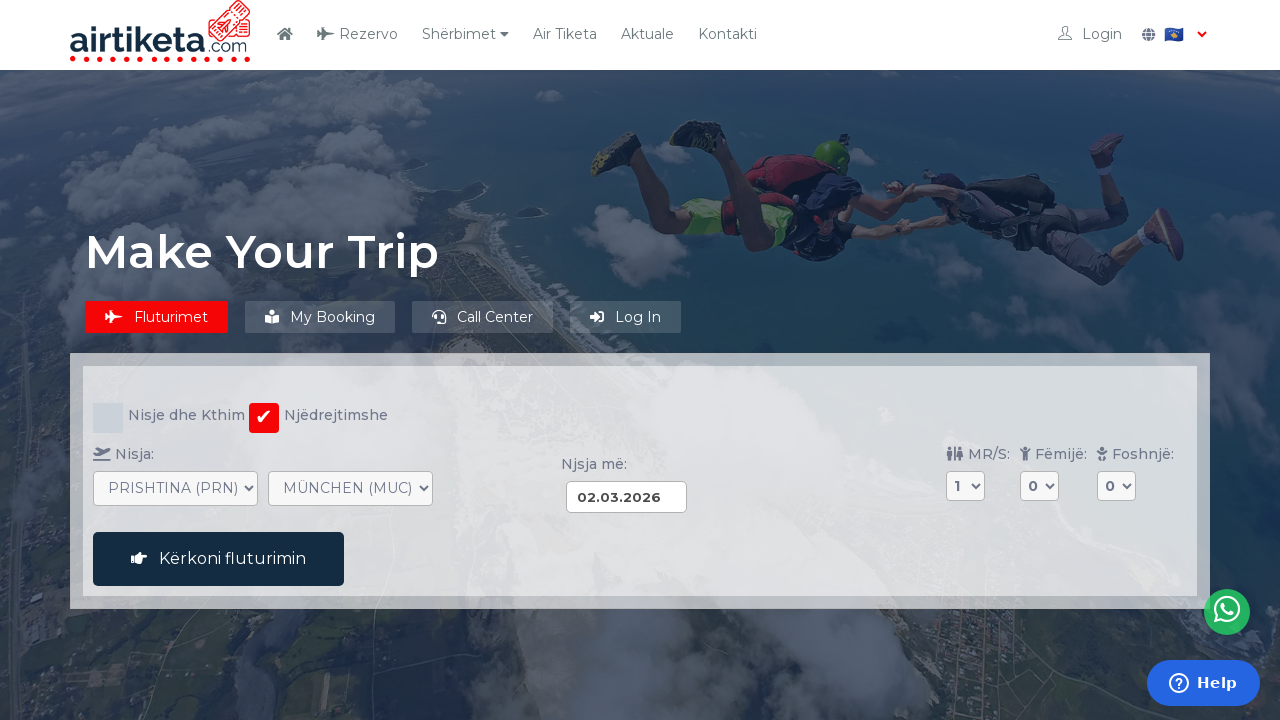

Set departure date to 09.03.2026 (7 days from now) on input[name="DATUM_HIN"]
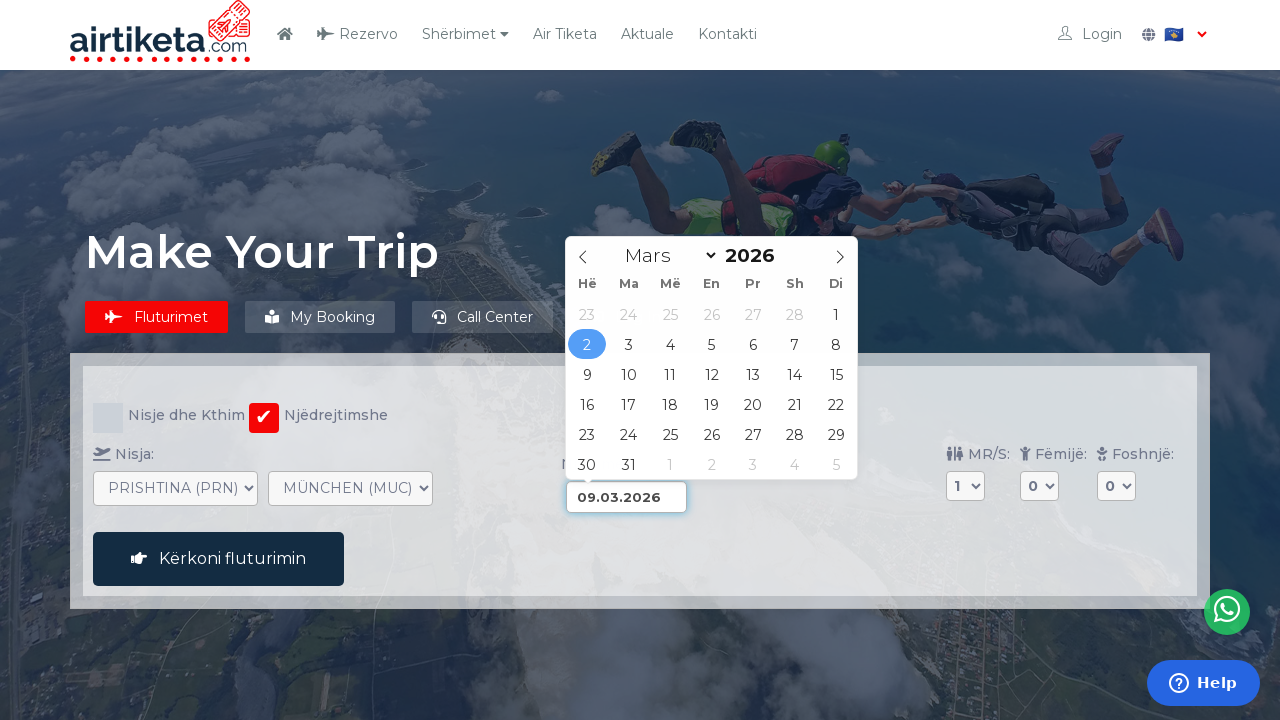

Search button became visible
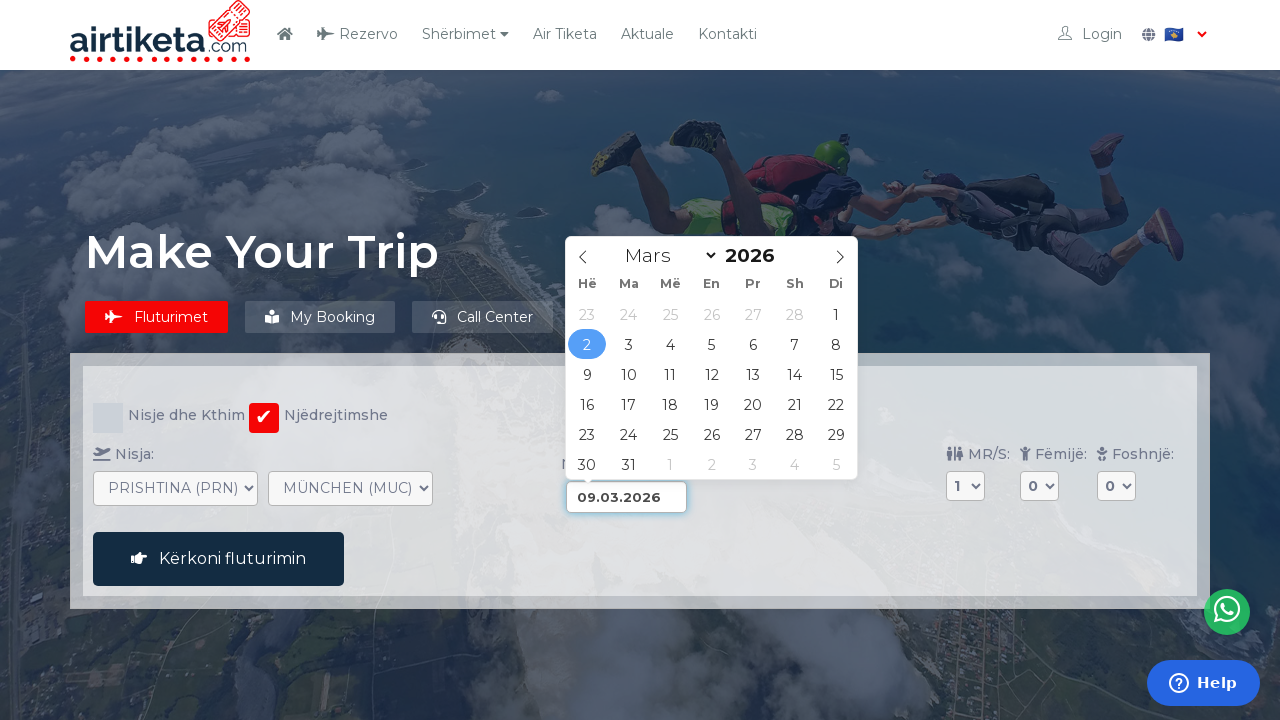

Clicked search button to submit flight search form at (218, 559) on button#buchen_aktion
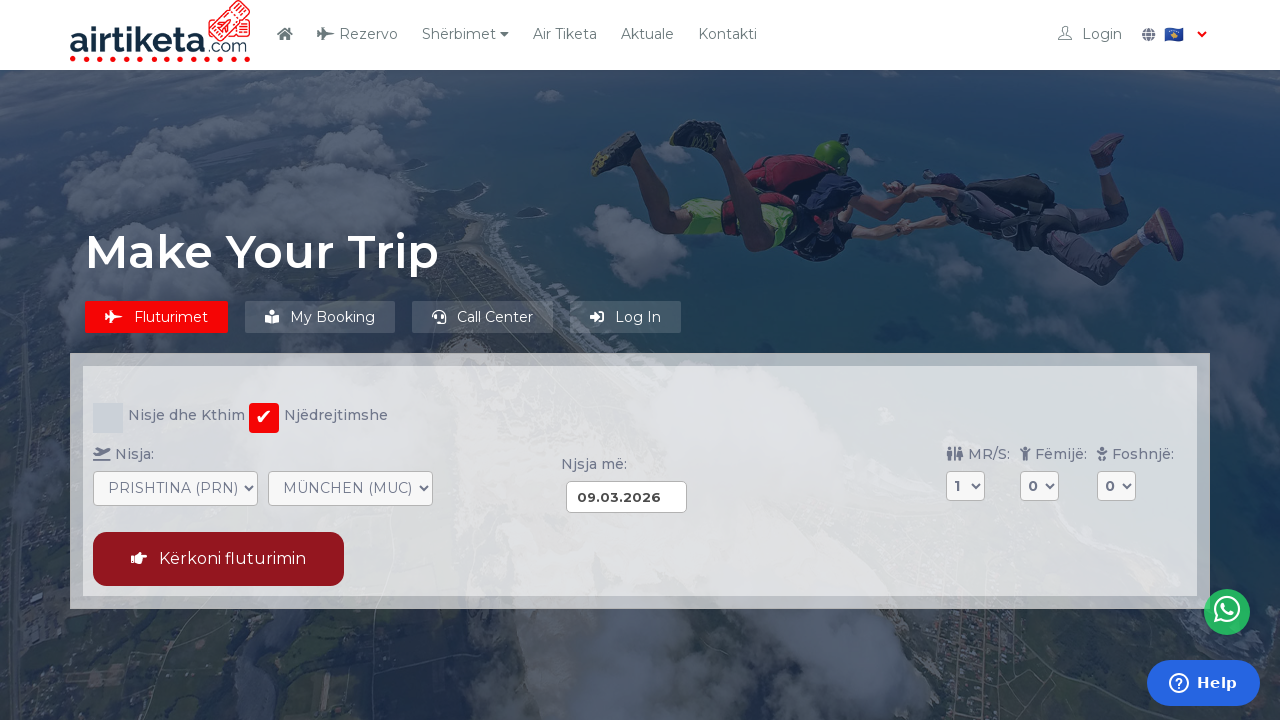

Results page loaded and network became idle
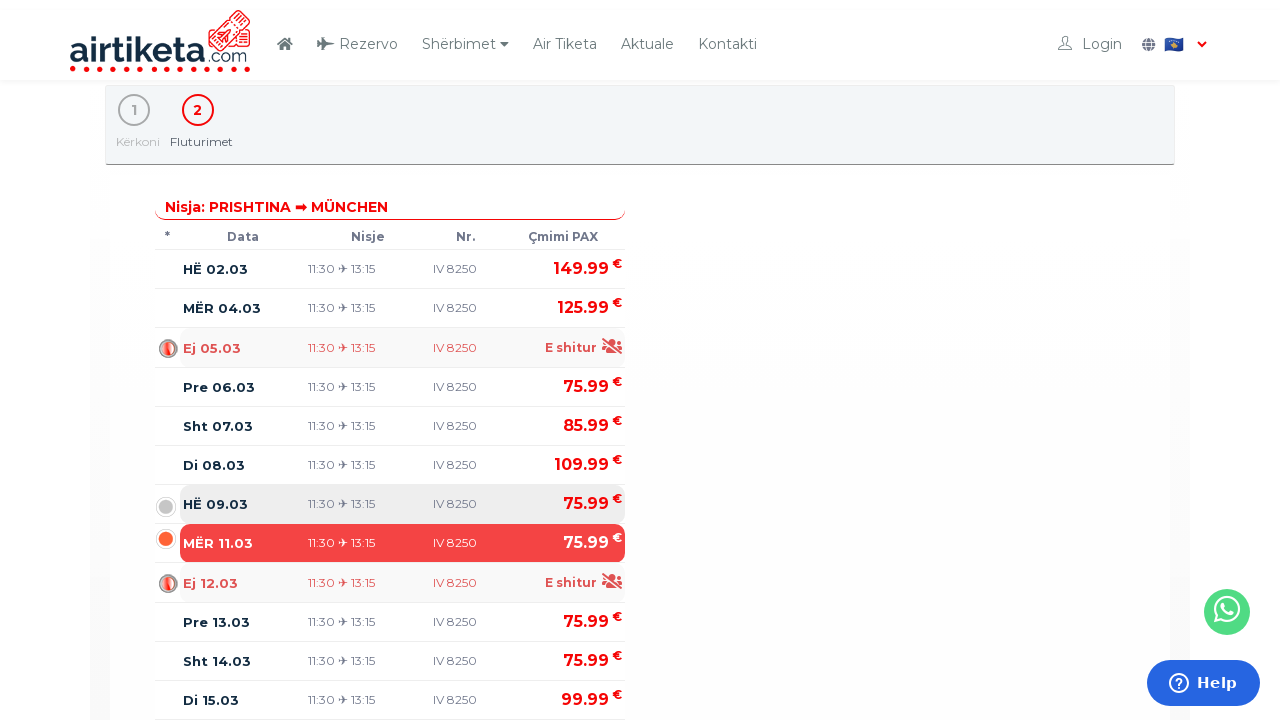

Flight results table appeared on the page
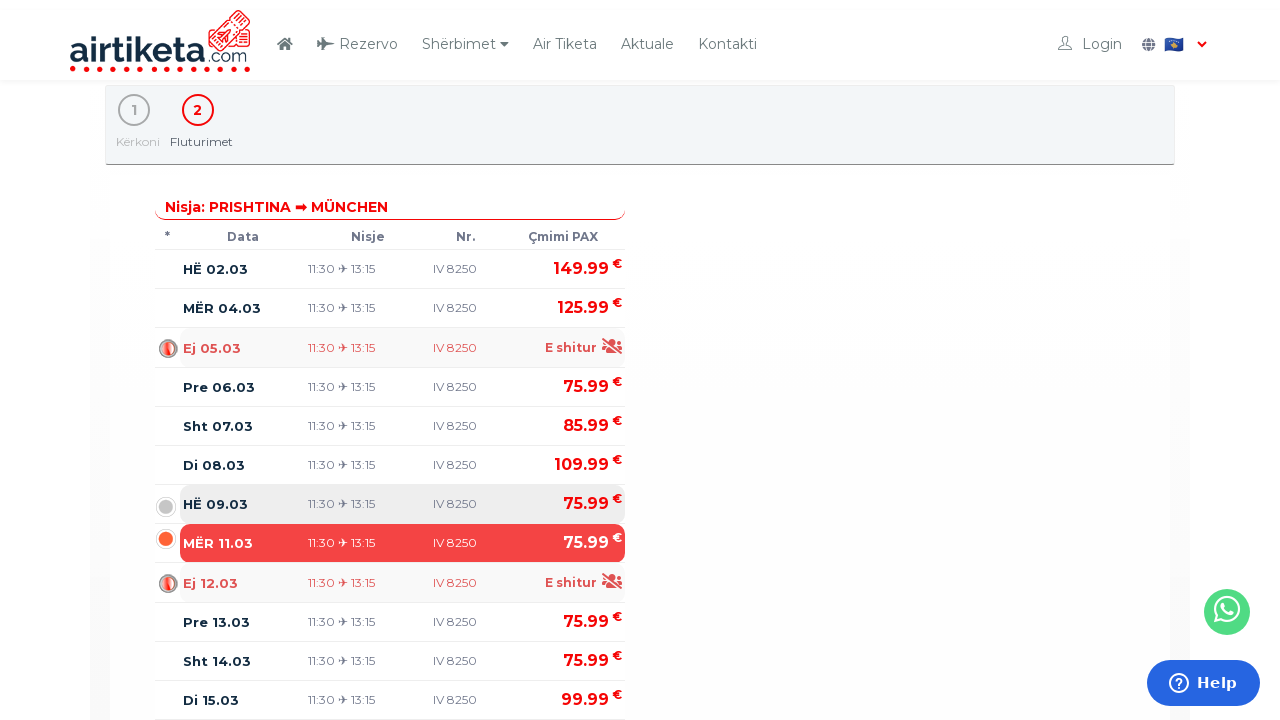

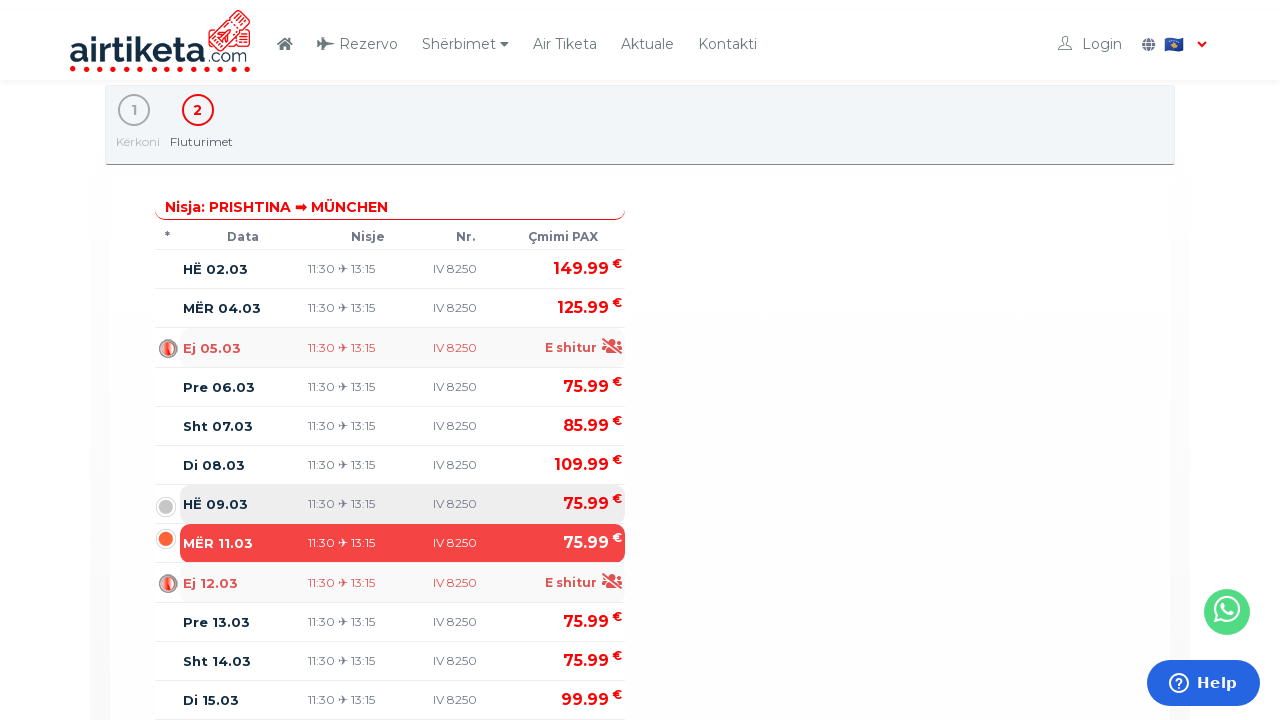